Navigates to the KTM India motorcycle website and verifies the page loads successfully by maximizing the window.

Starting URL: https://www.ktm.com/en-in.html

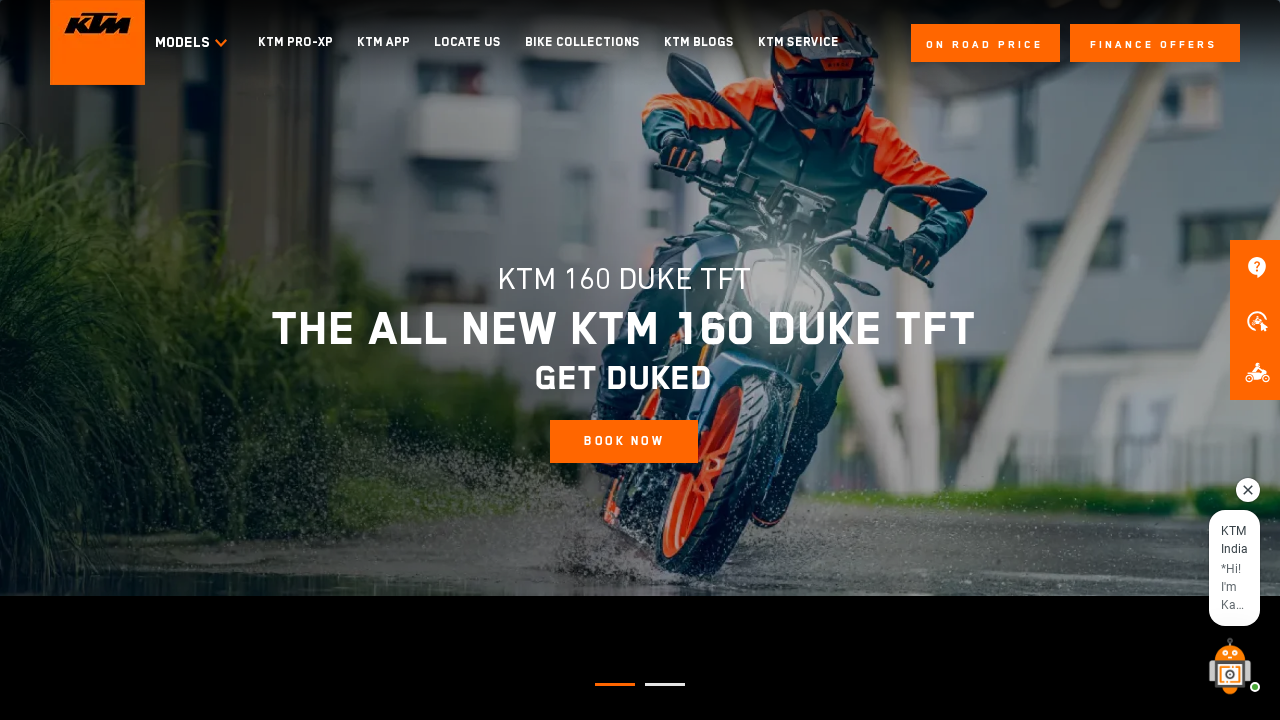

Set viewport size to 1920x1080
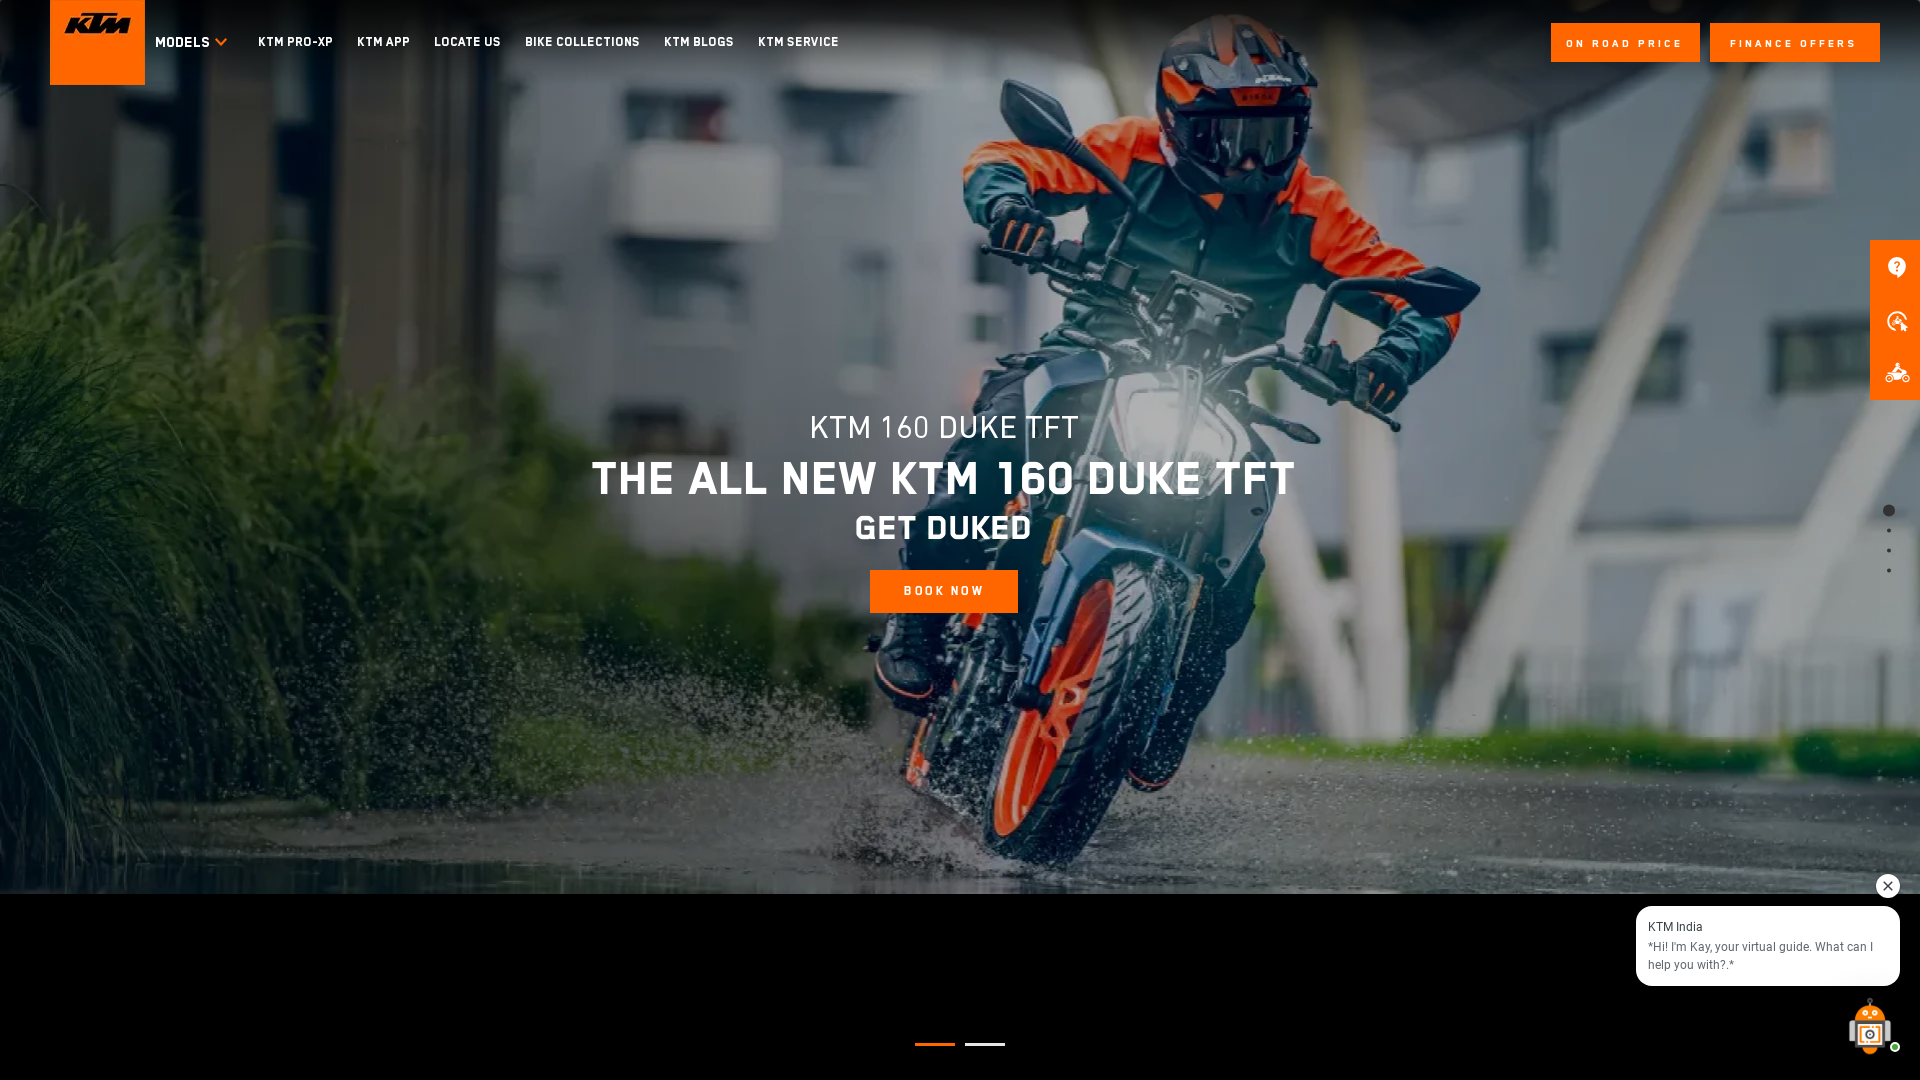

Page loaded successfully - network idle state reached
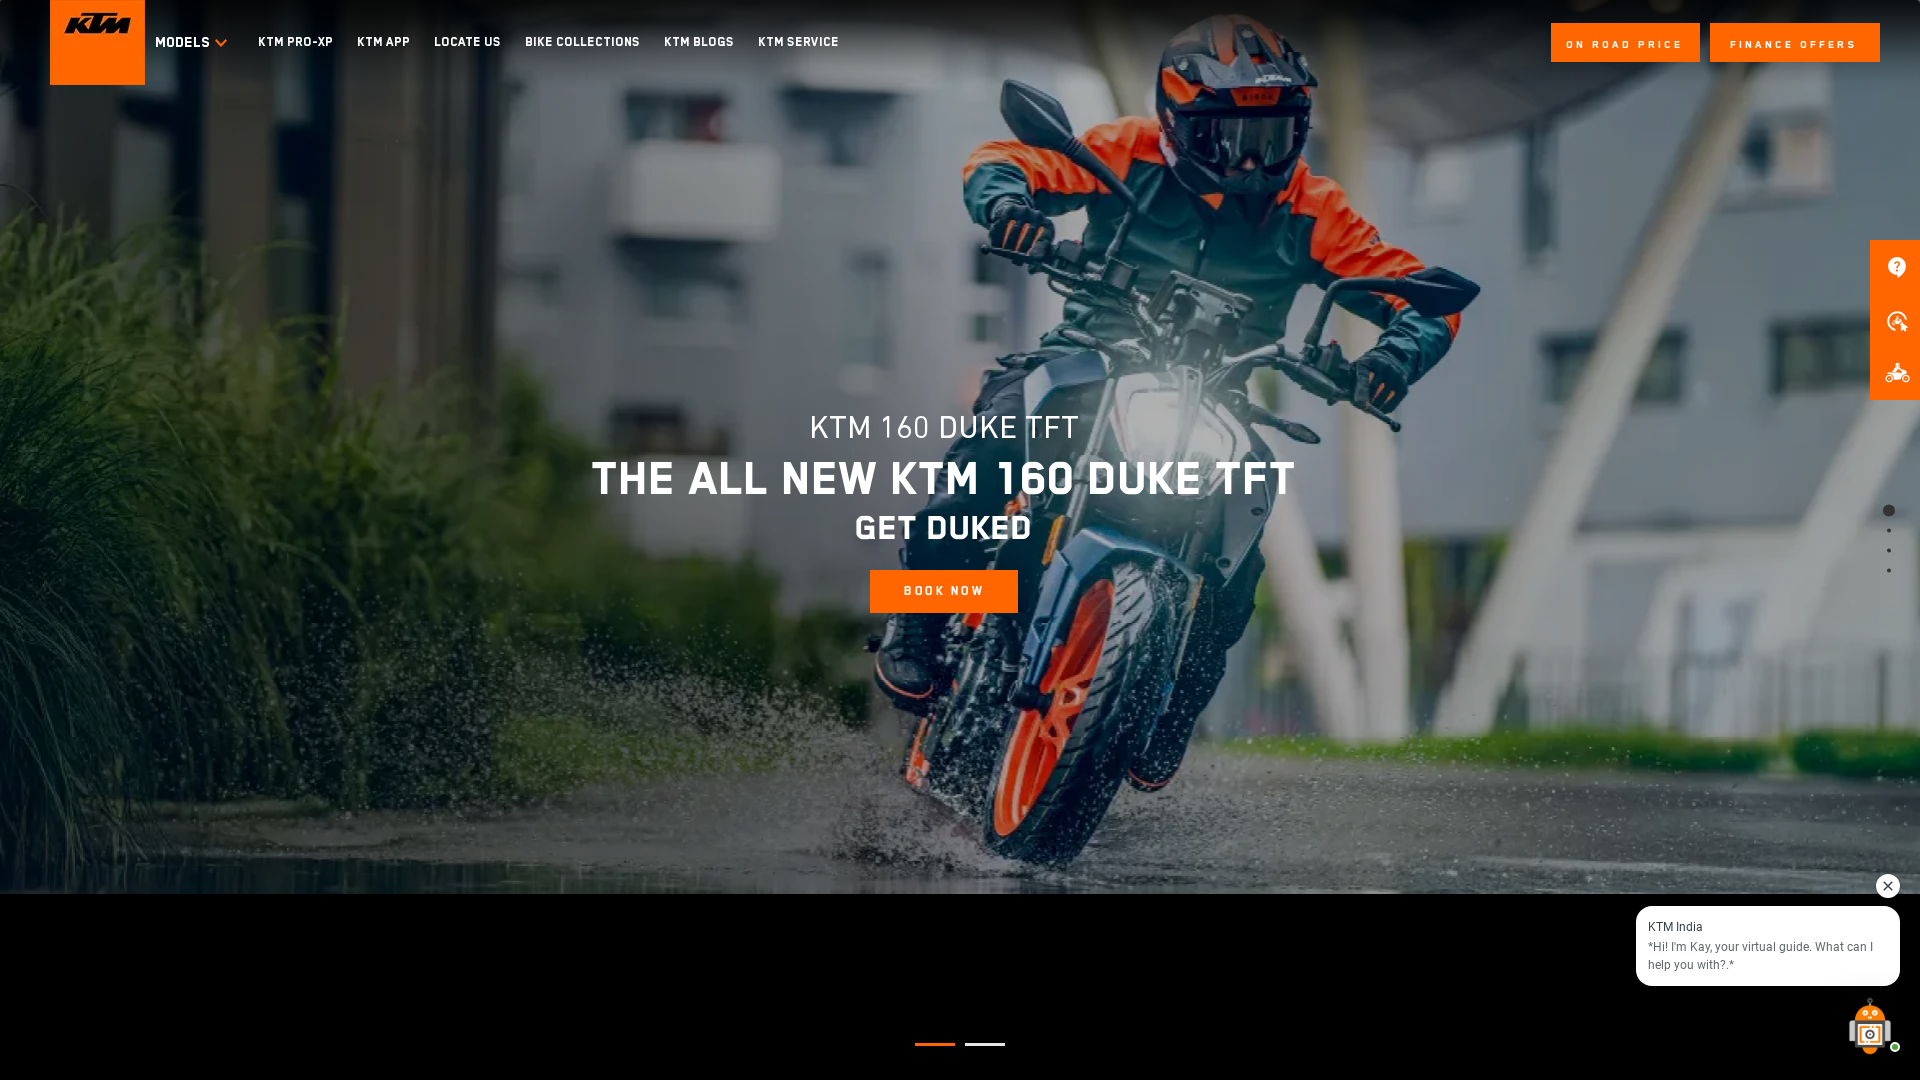

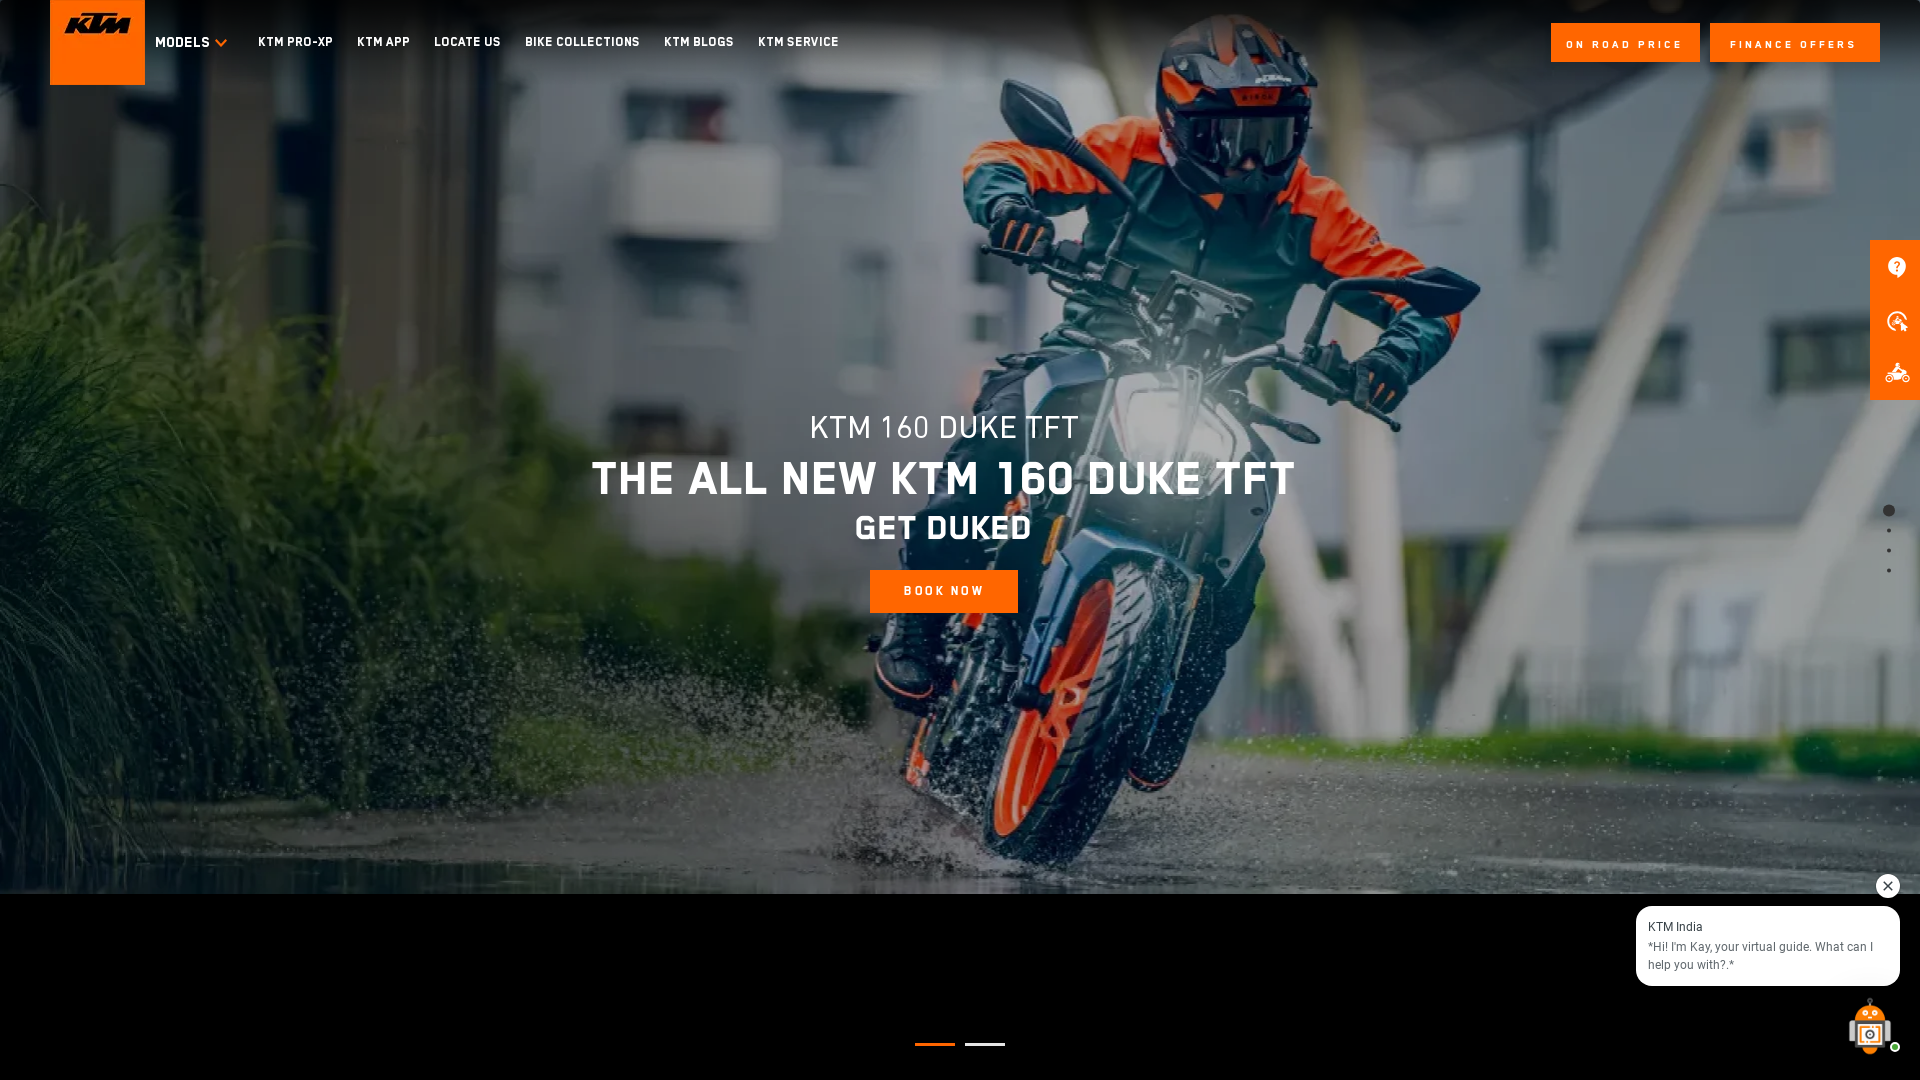